Navigates to testotomasyonu.com and verifies that the URL contains "testotomasyon"

Starting URL: https://testotomasyonu.com

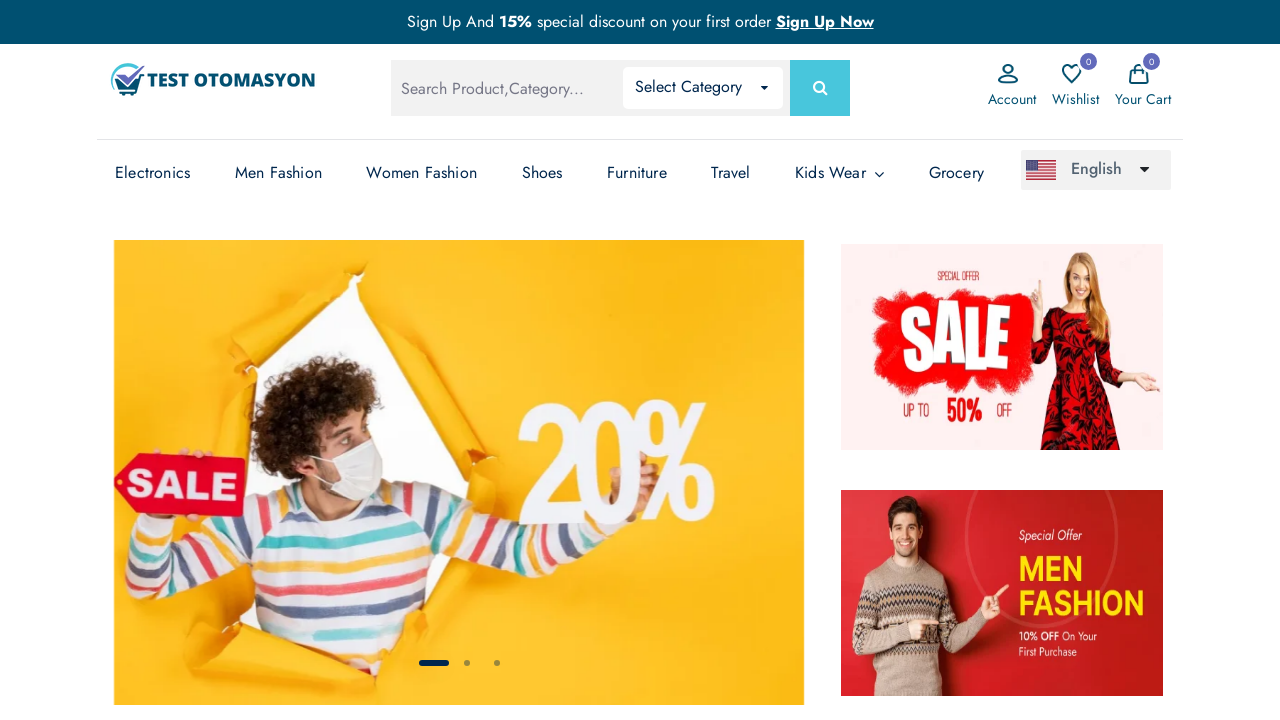

Navigated to https://testotomasyonu.com
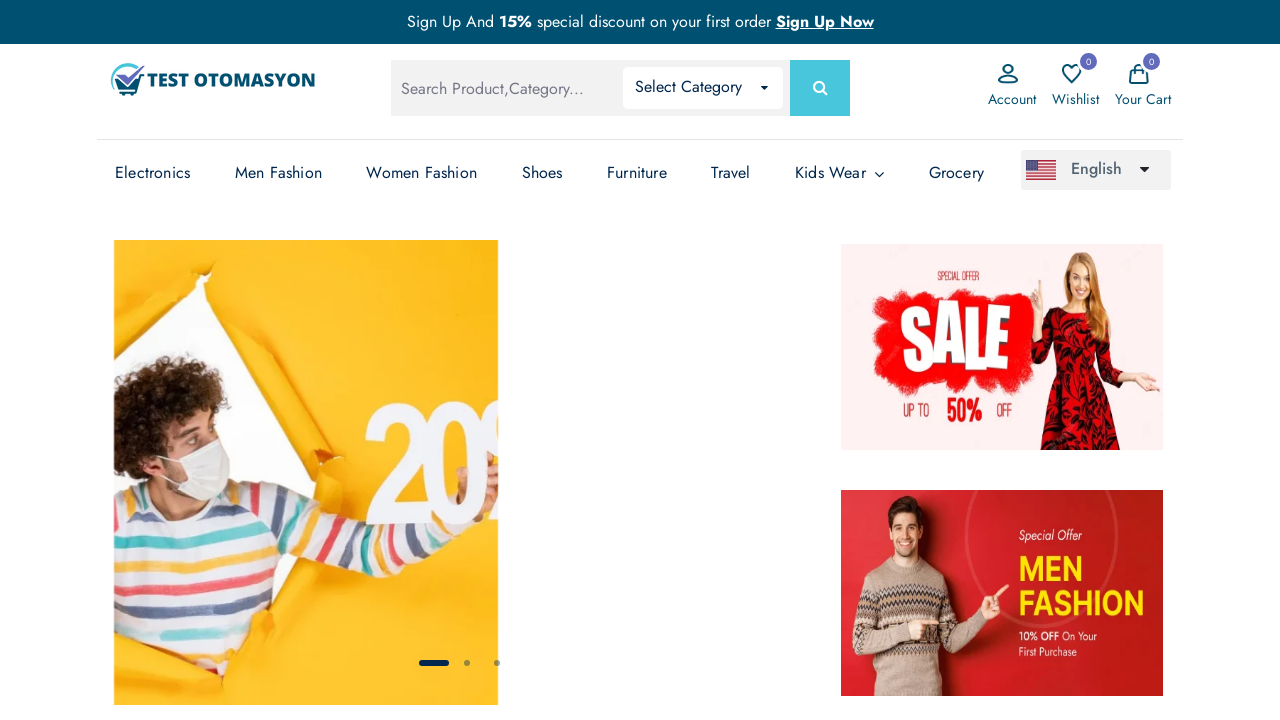

Retrieved current URL
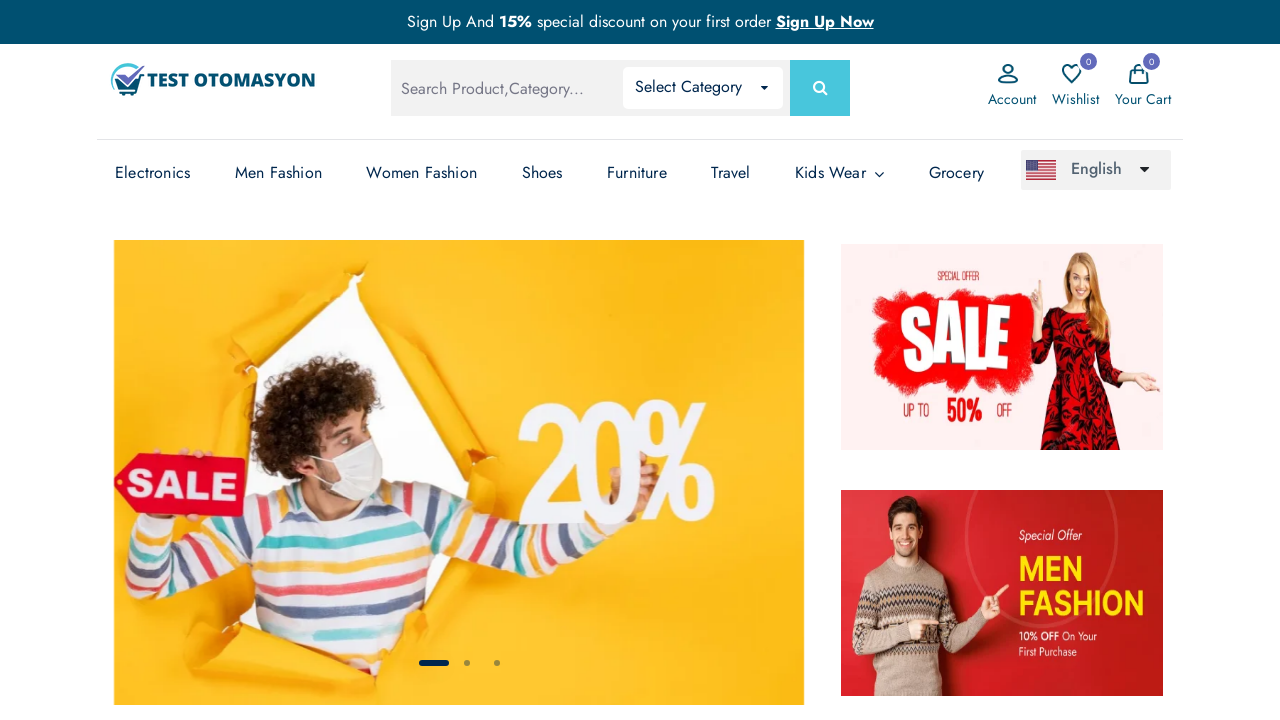

Verified URL contains 'testotomasyon'
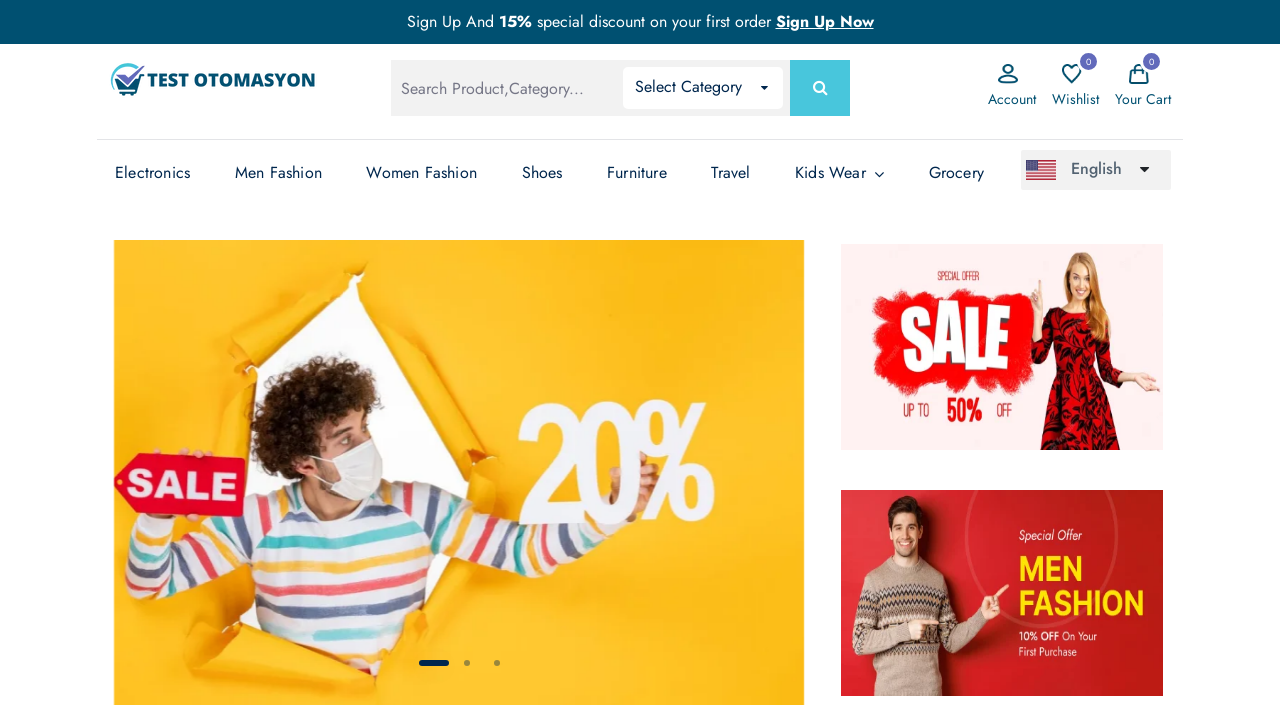

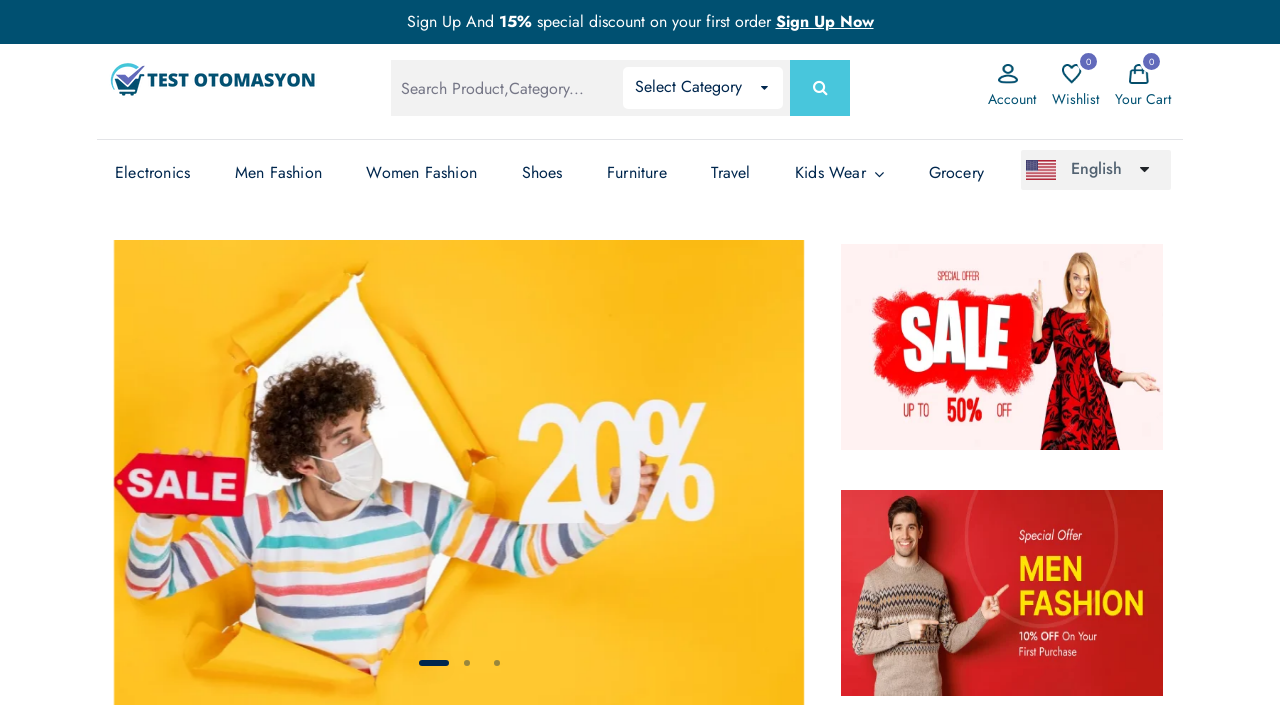